Tests Google Translate by translating multiple English sentences to Bengali using the translation interface

Starting URL: https://translate.google.com/?sl=en&tl=bn&op=translate

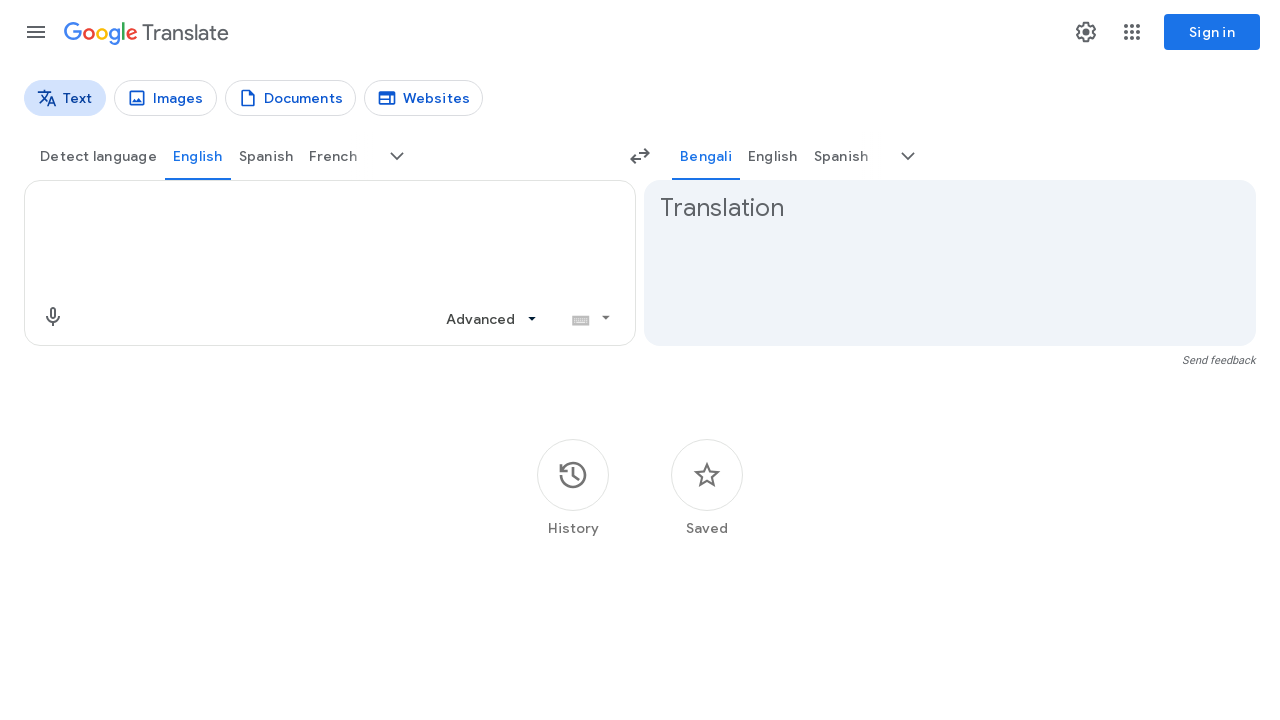

Filled source text field with first sentence: 'Hello world' on textarea[aria-label="Source text"]
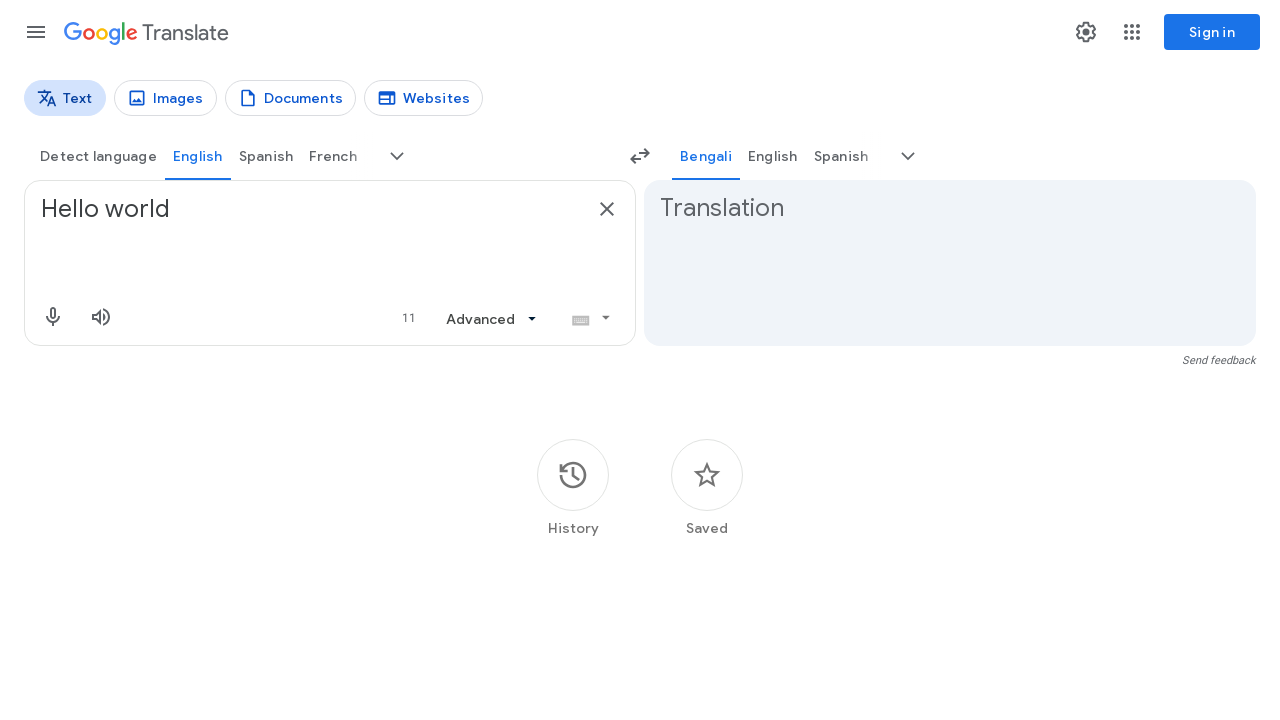

Bengali translation appeared for first sentence
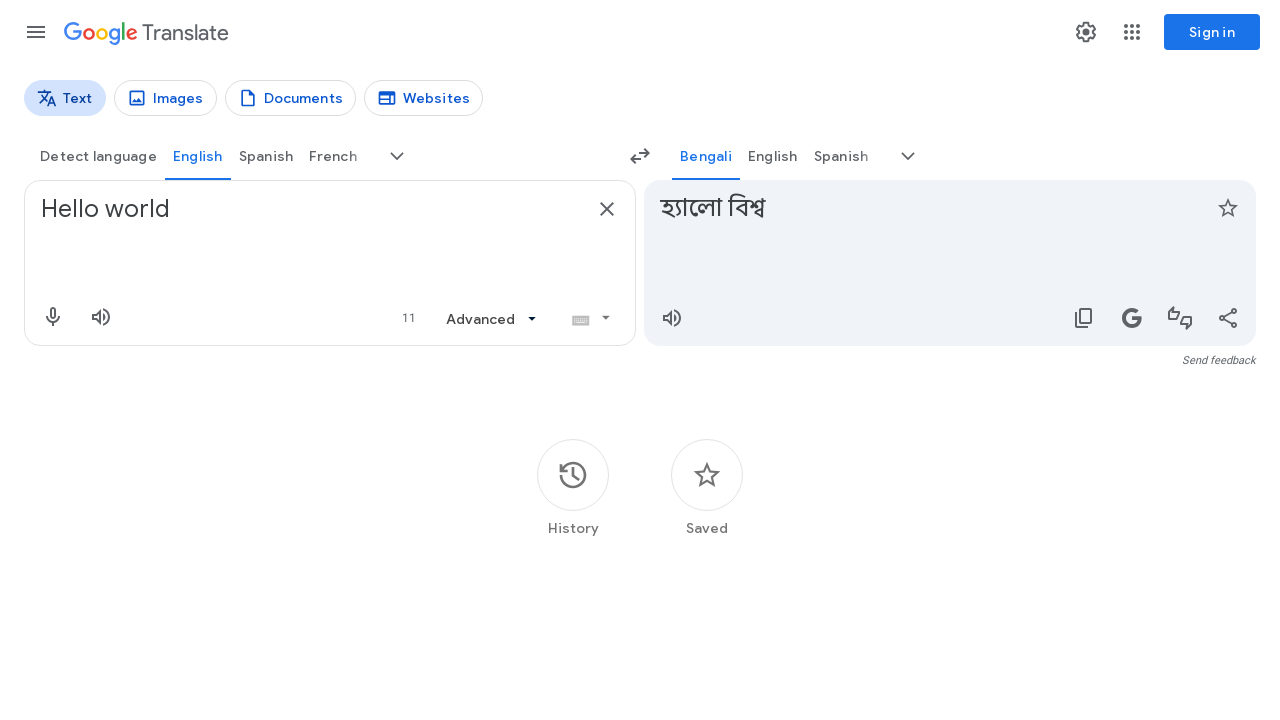

Navigated to Google Translate page for next translation
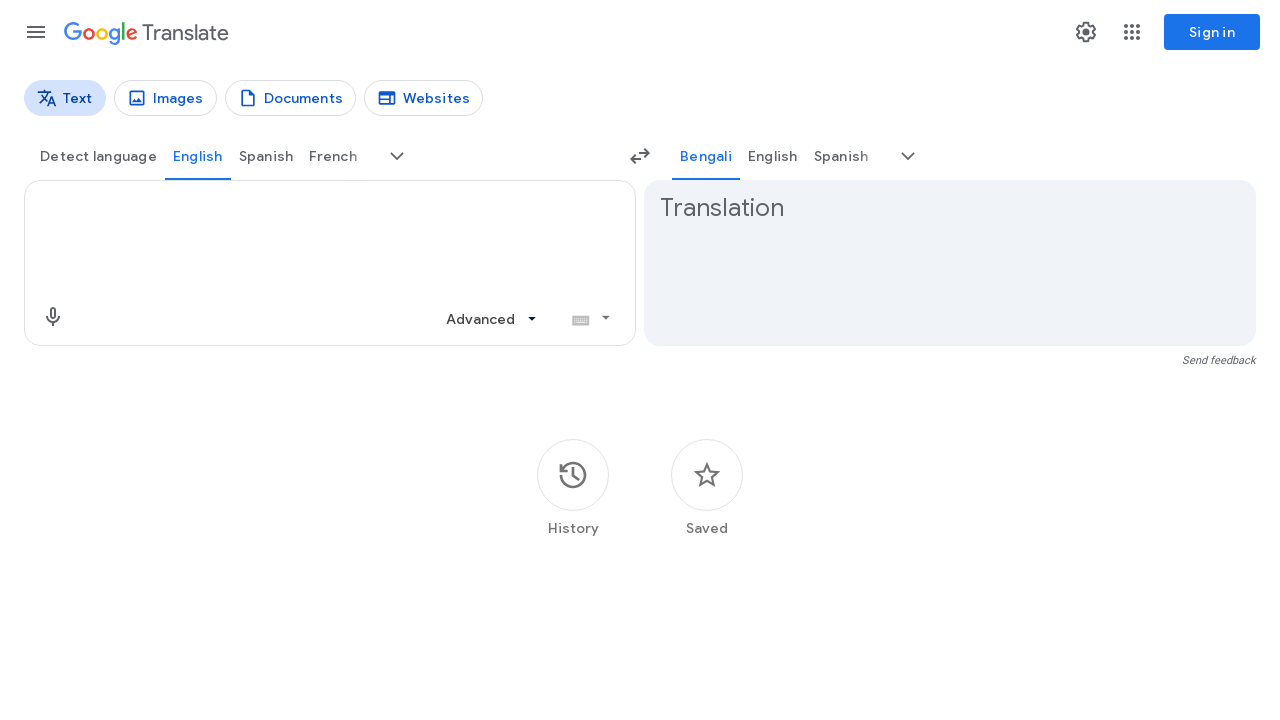

Filled source text field with sentence: 'How are you today' on textarea[aria-label="Source text"]
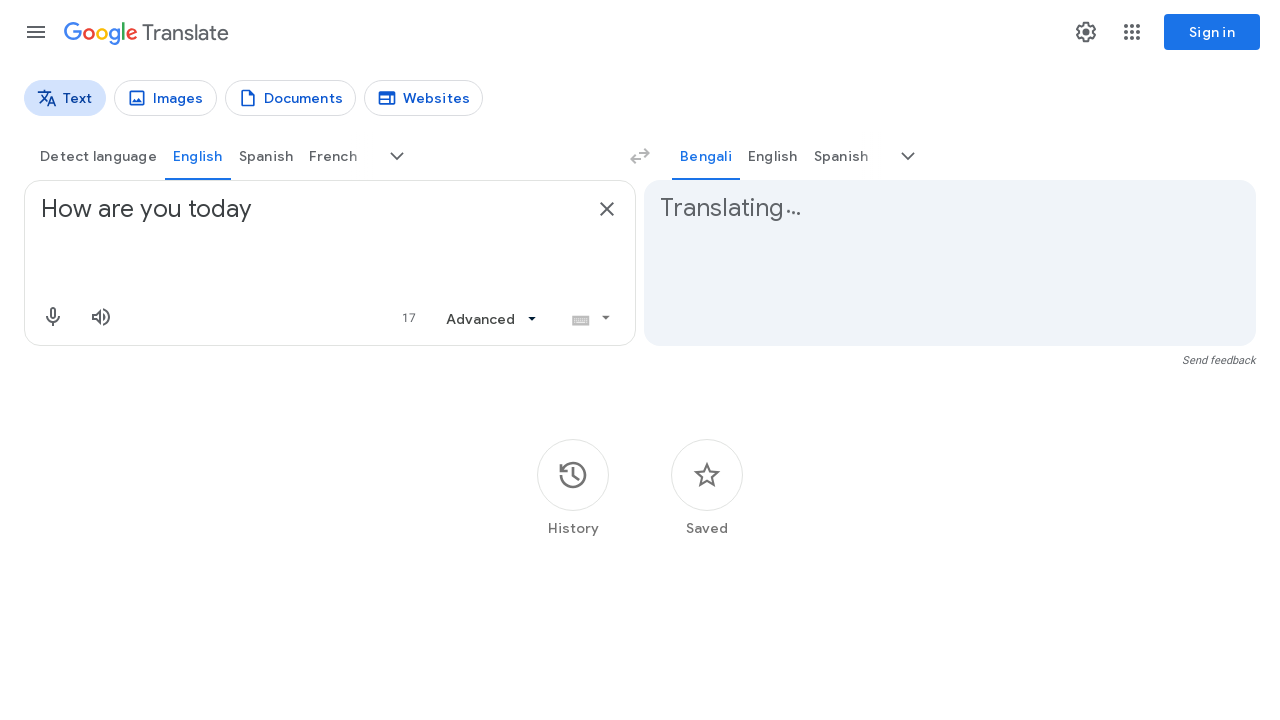

Bengali translation appeared
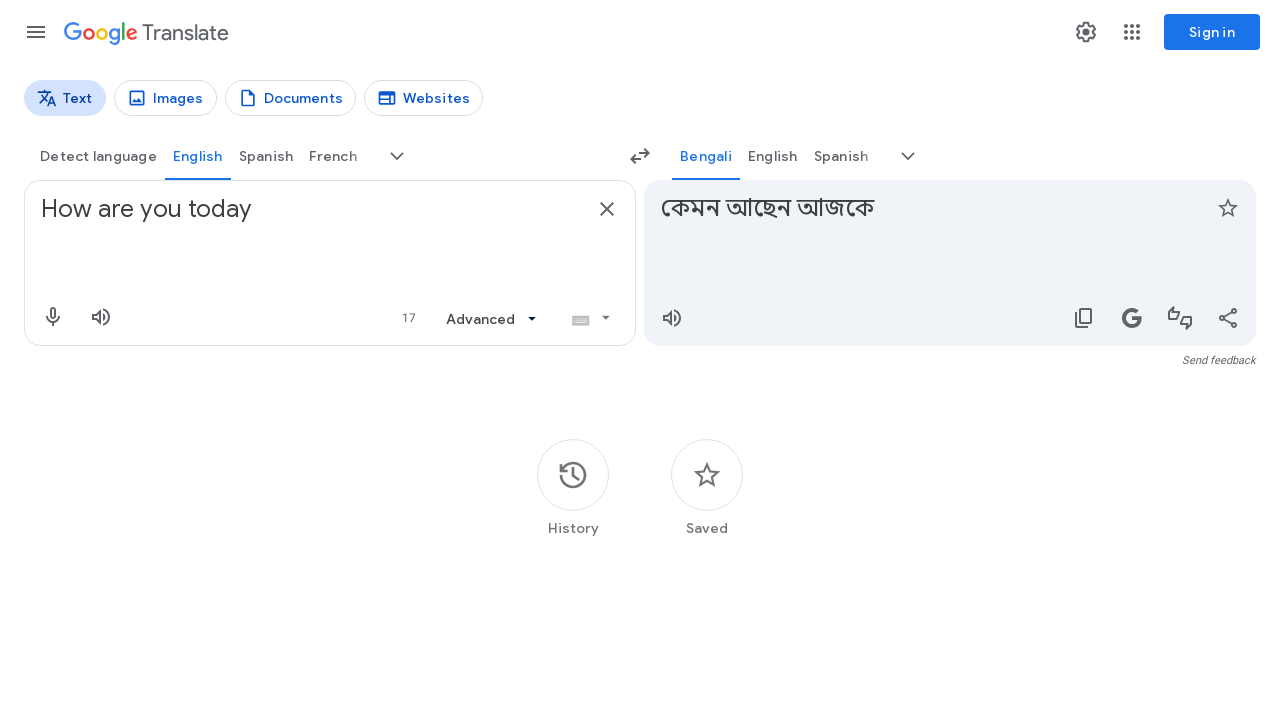

Navigated to Google Translate page for next translation
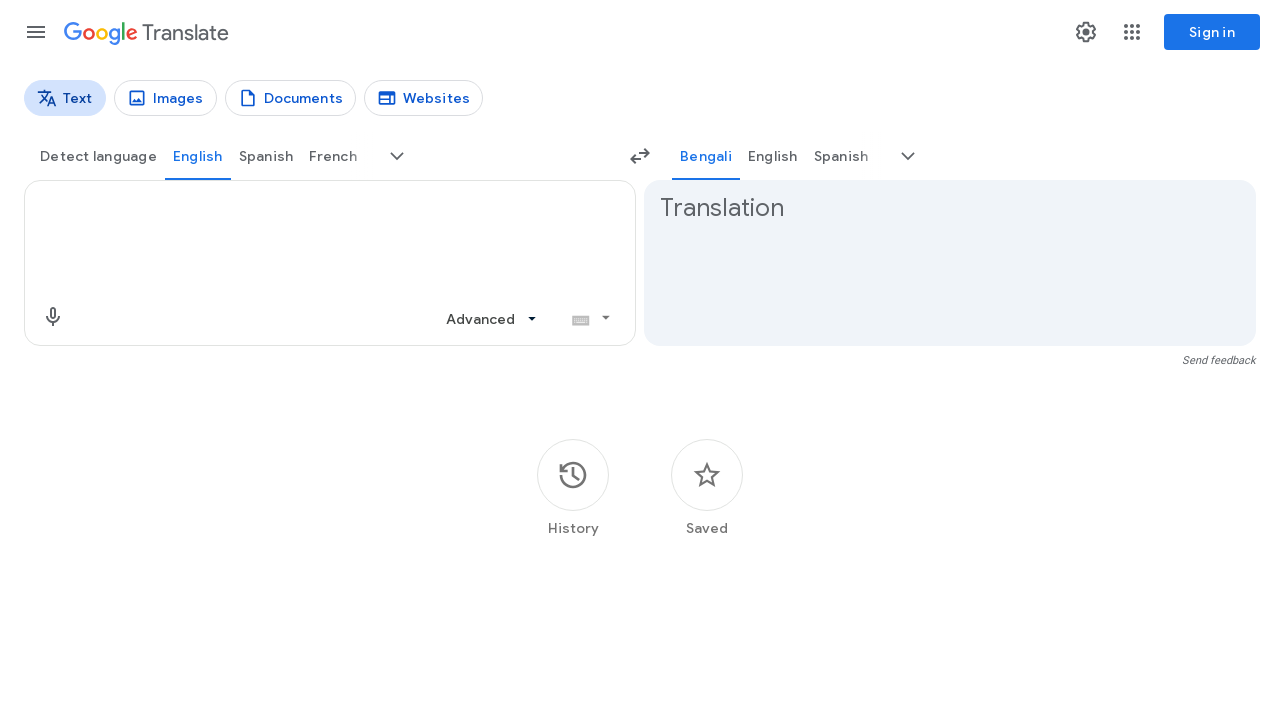

Filled source text field with sentence: 'Welcome to the translation service' on textarea[aria-label="Source text"]
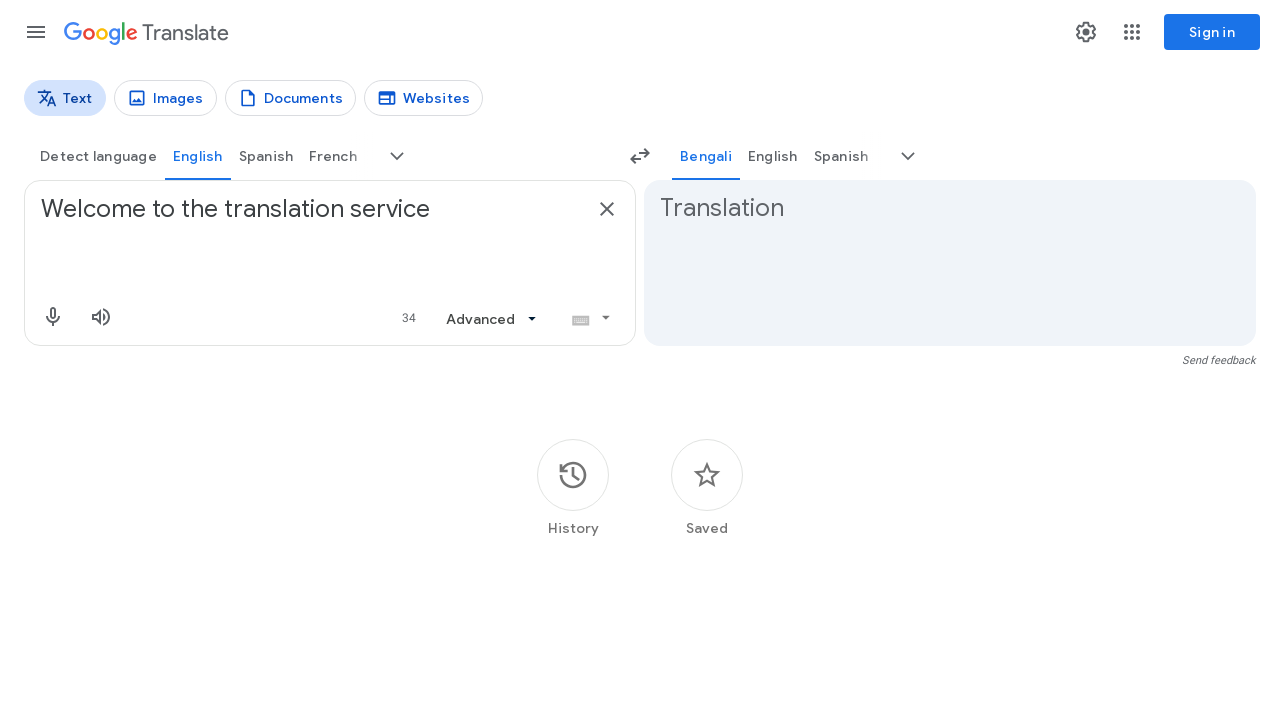

Bengali translation appeared
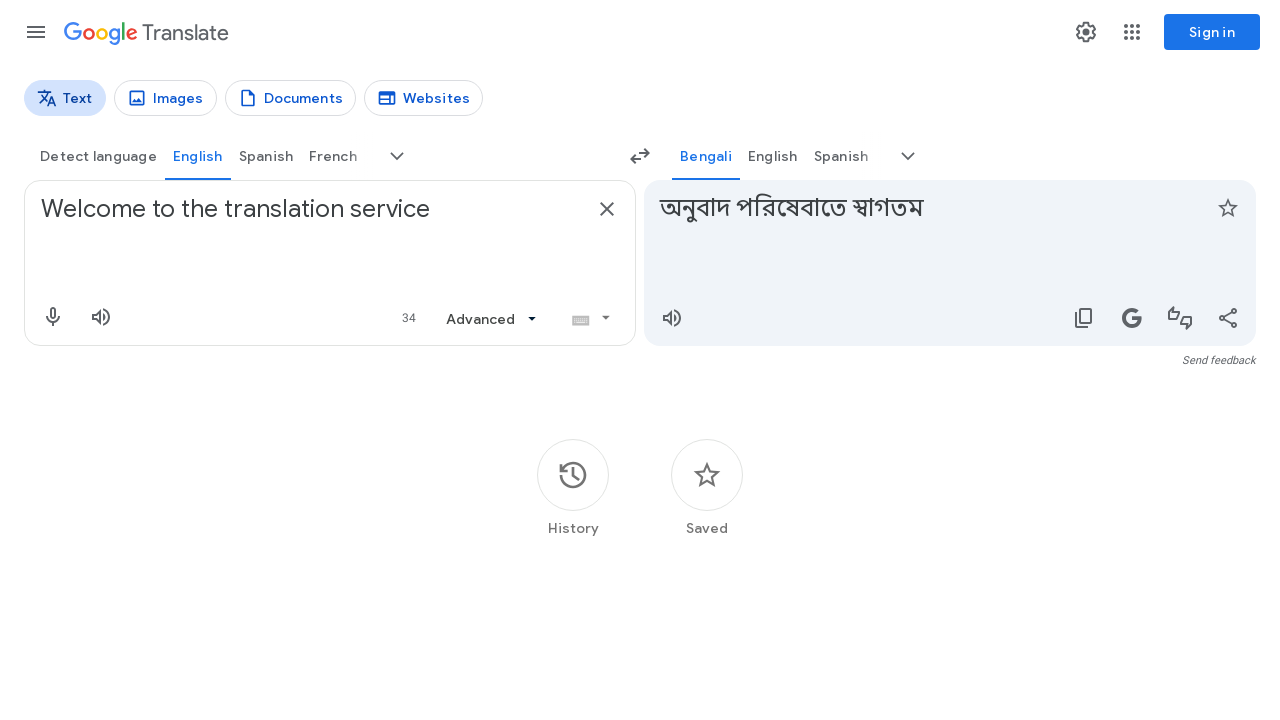

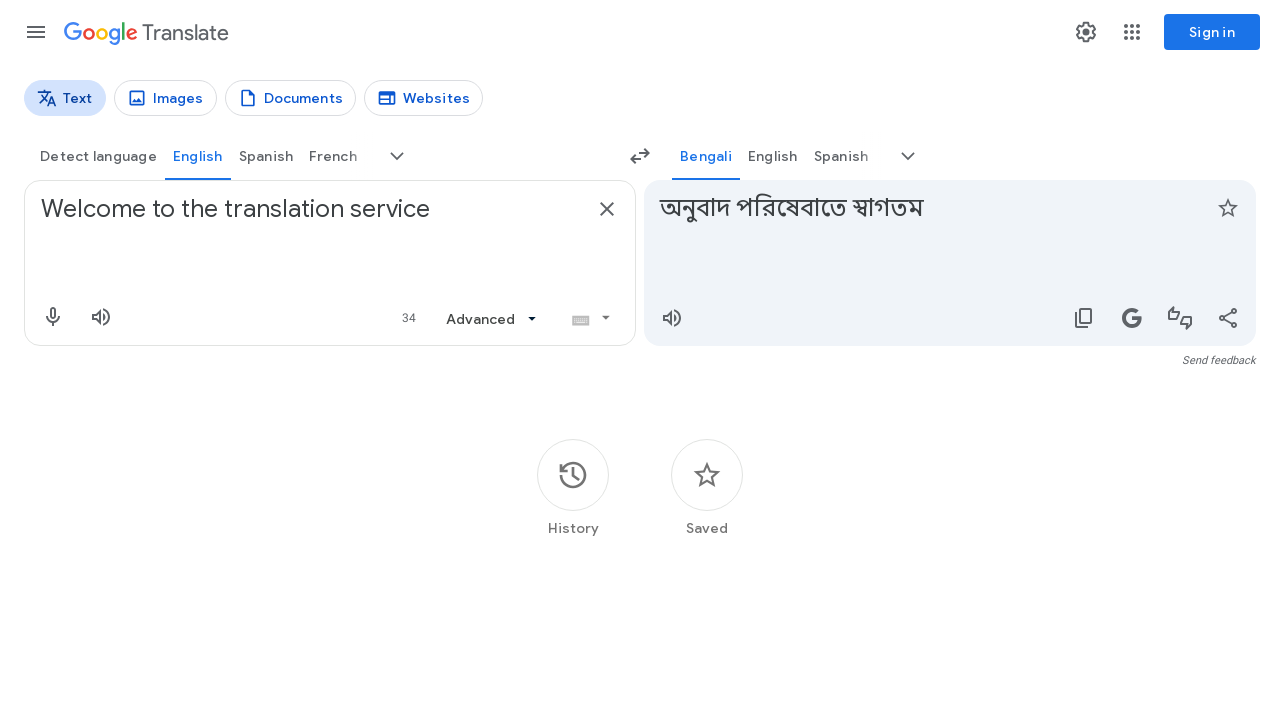